Tests keyboard input events on a training page by sending a key press 'S' and then performing Ctrl+A (select all) and Ctrl+C (copy) keyboard shortcuts.

Starting URL: https://v1.training-support.net/selenium/input-events

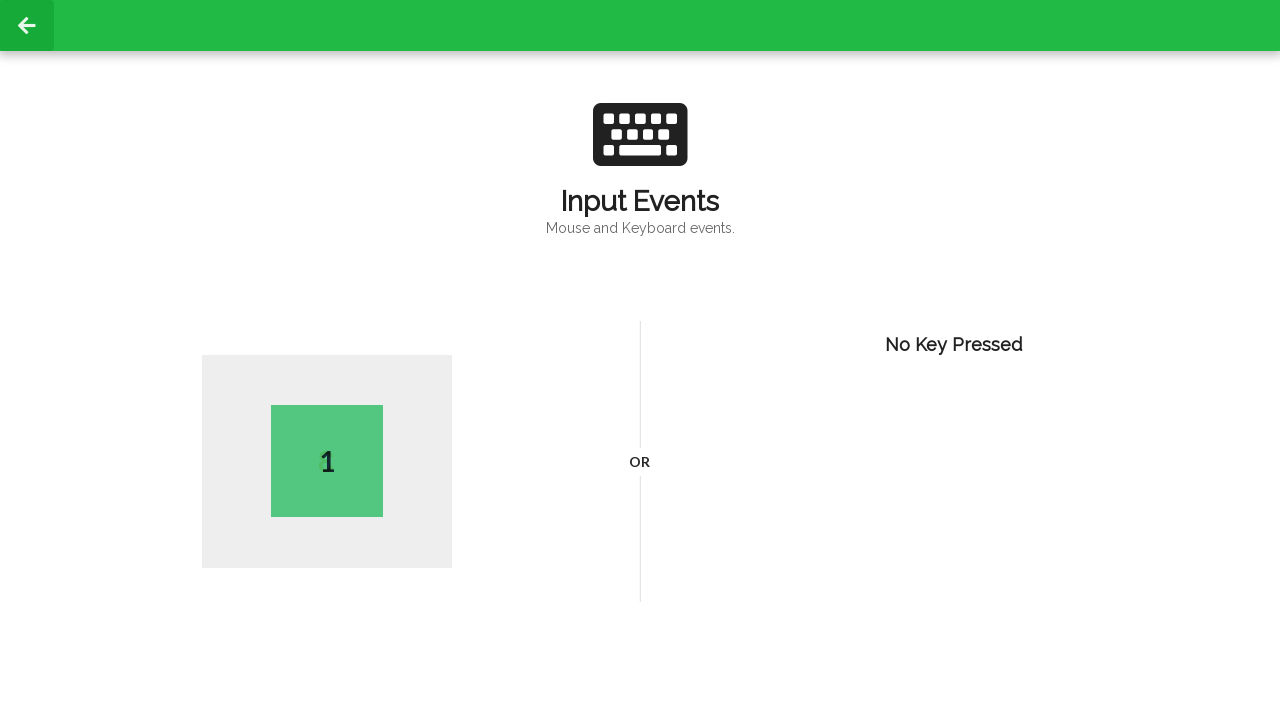

Pressed 'S' key on the training page
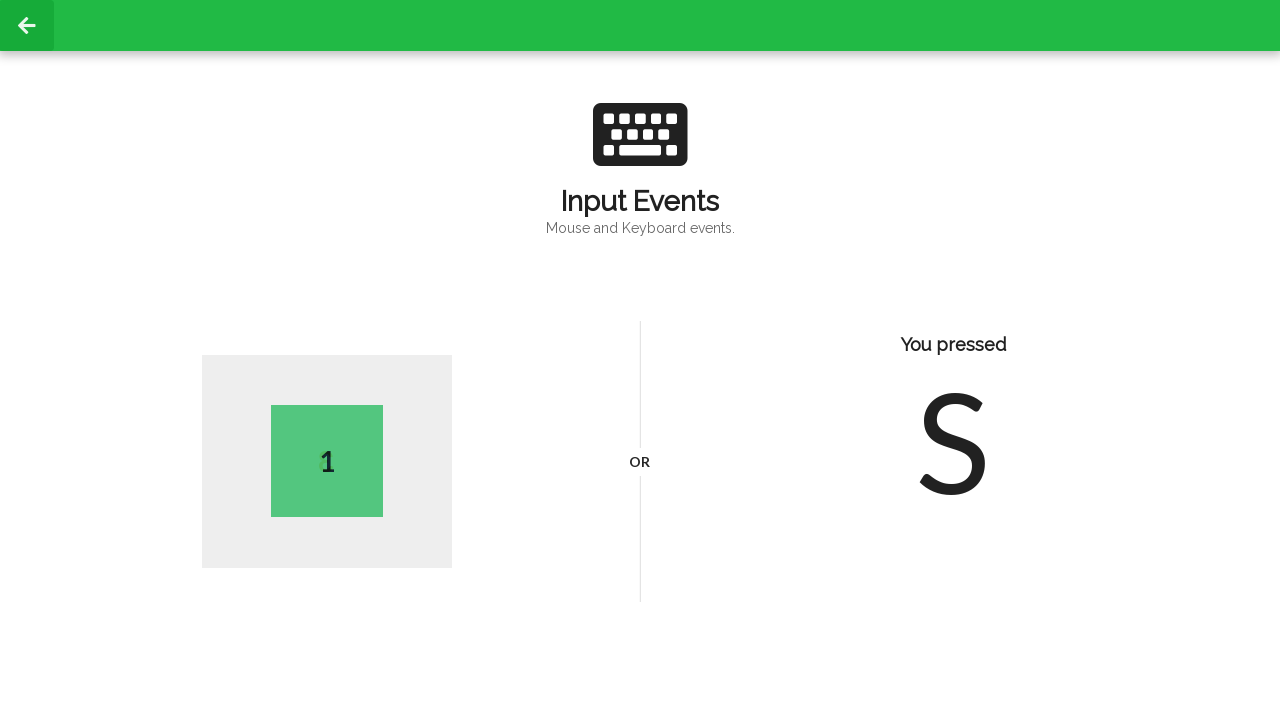

Performed Ctrl+A (select all) keyboard shortcut
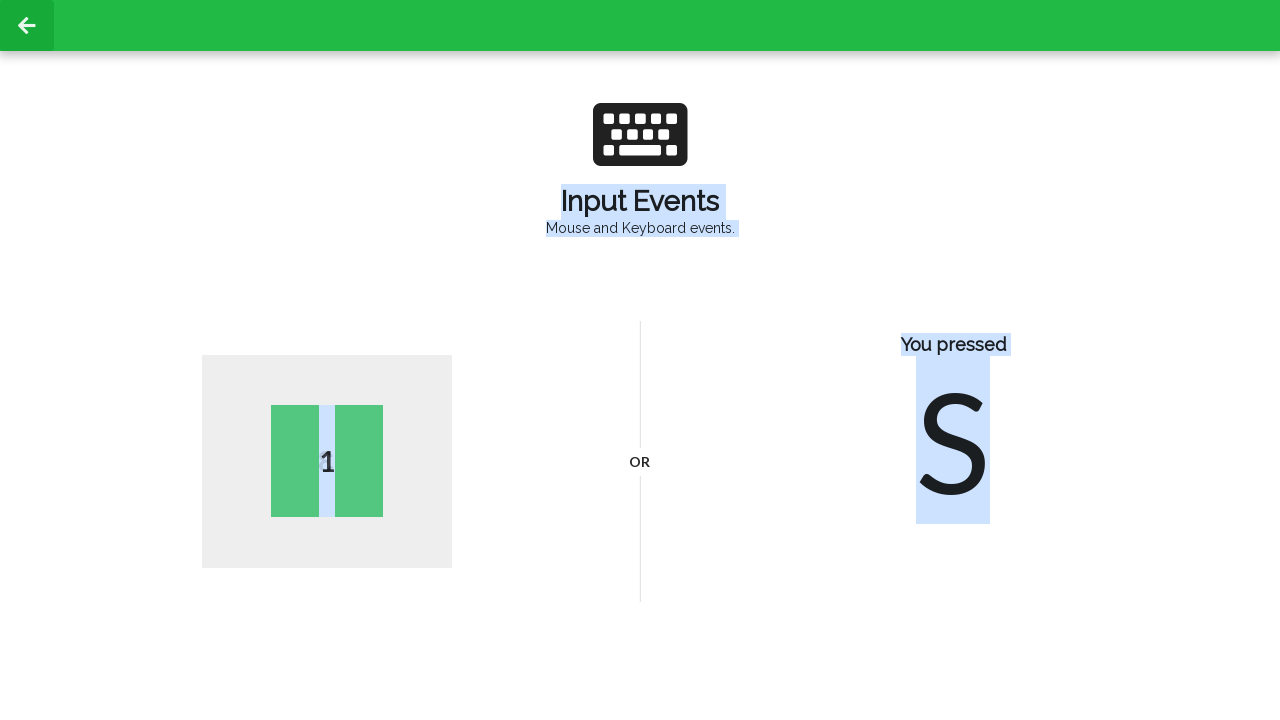

Performed Ctrl+C (copy) keyboard shortcut
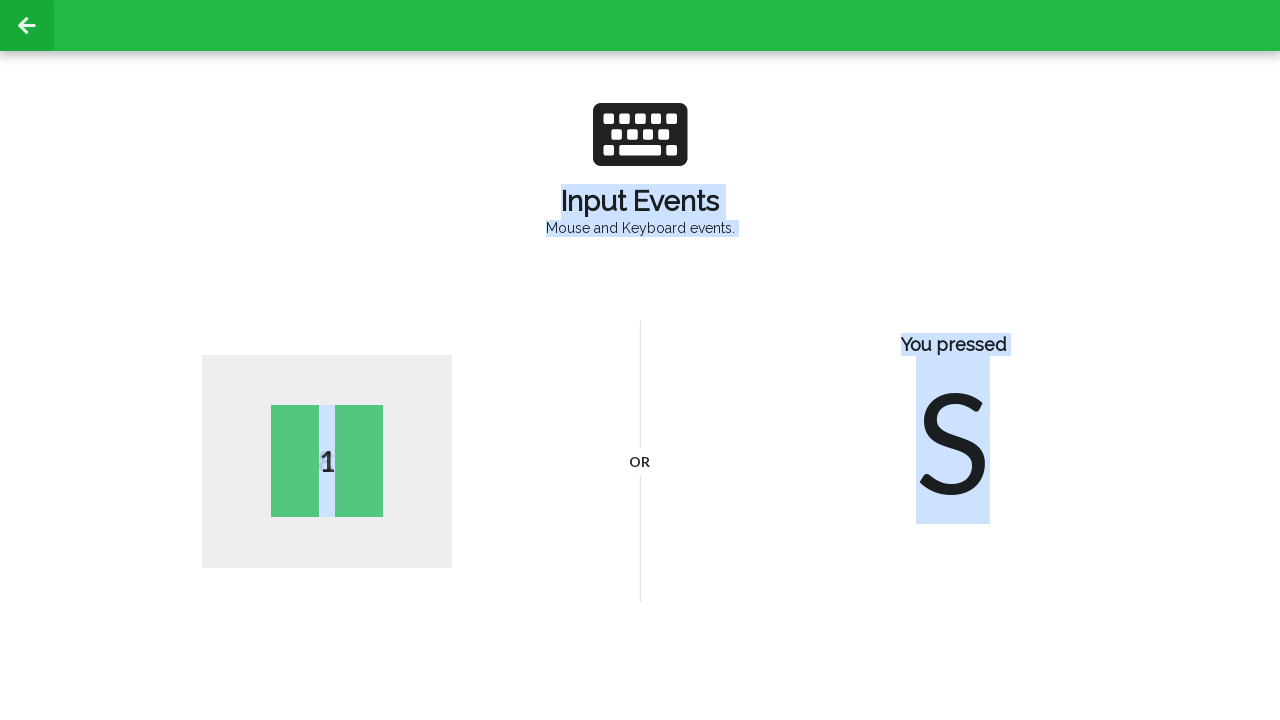

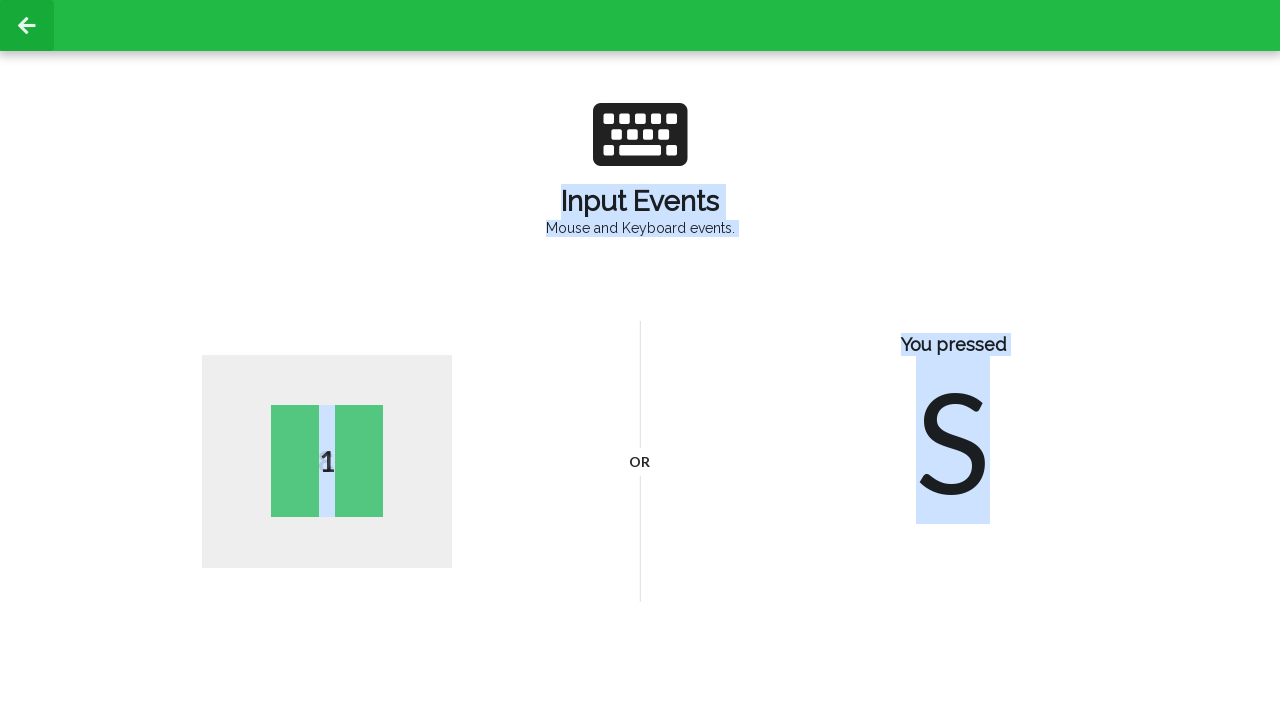